Tests the complete e-commerce flow on DemoBlaze: adds an iPhone and MacBook to cart, navigates to cart, fills out the order form with shipping and payment details, and completes the purchase.

Starting URL: https://www.demoblaze.com/index.html

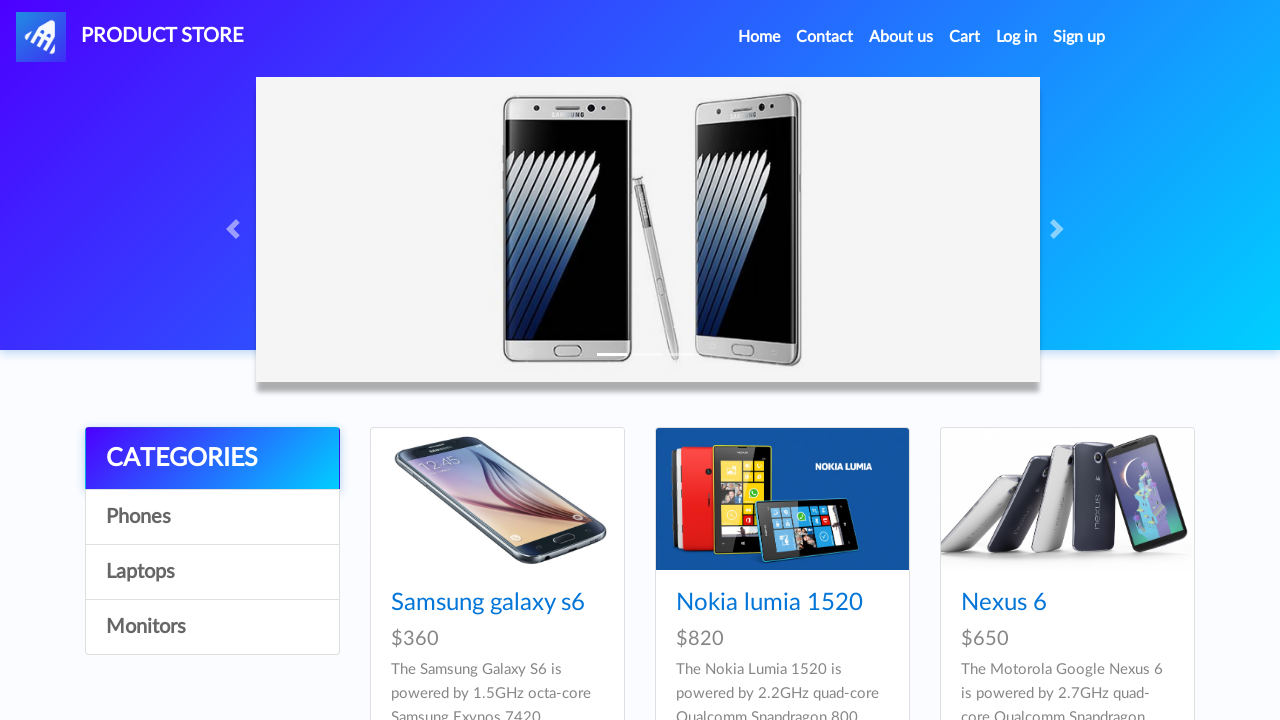

Clicked on iPhone 6 32gb product at (752, 361) on xpath=//a[normalize-space()='Iphone 6 32gb']
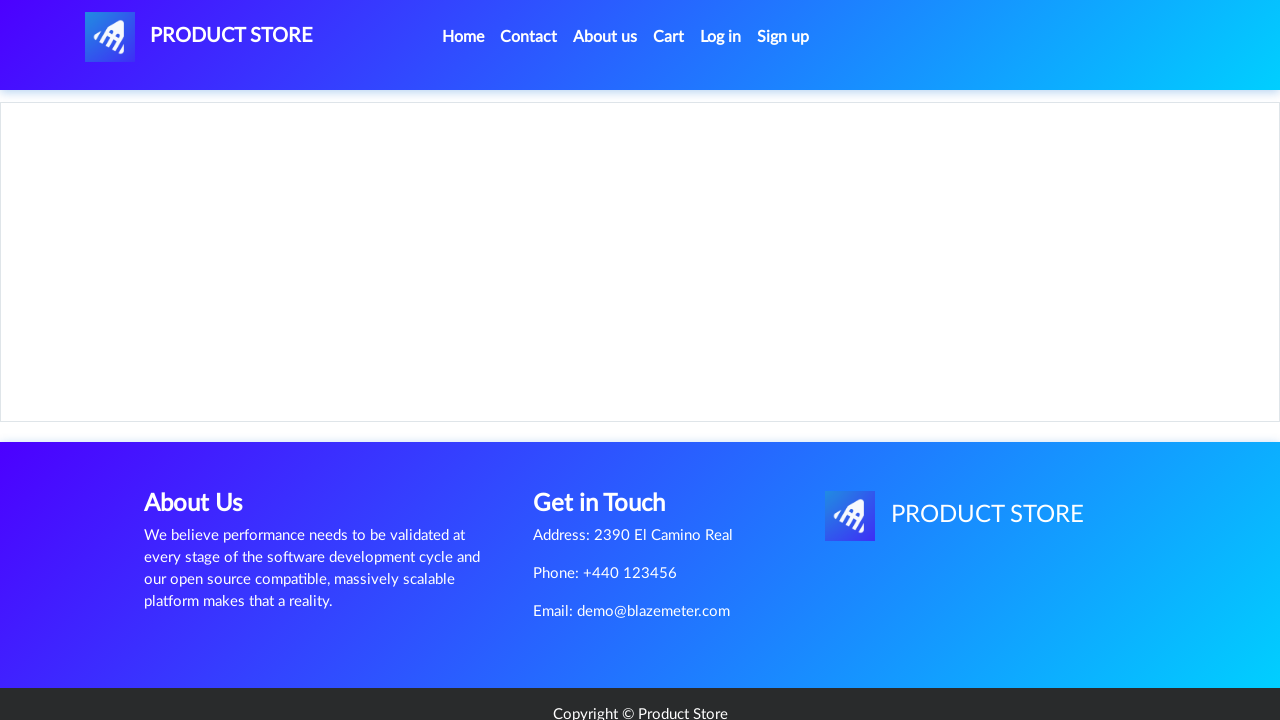

Clicked Add to cart button for iPhone at (610, 440) on xpath=//a[normalize-space()='Add to cart']
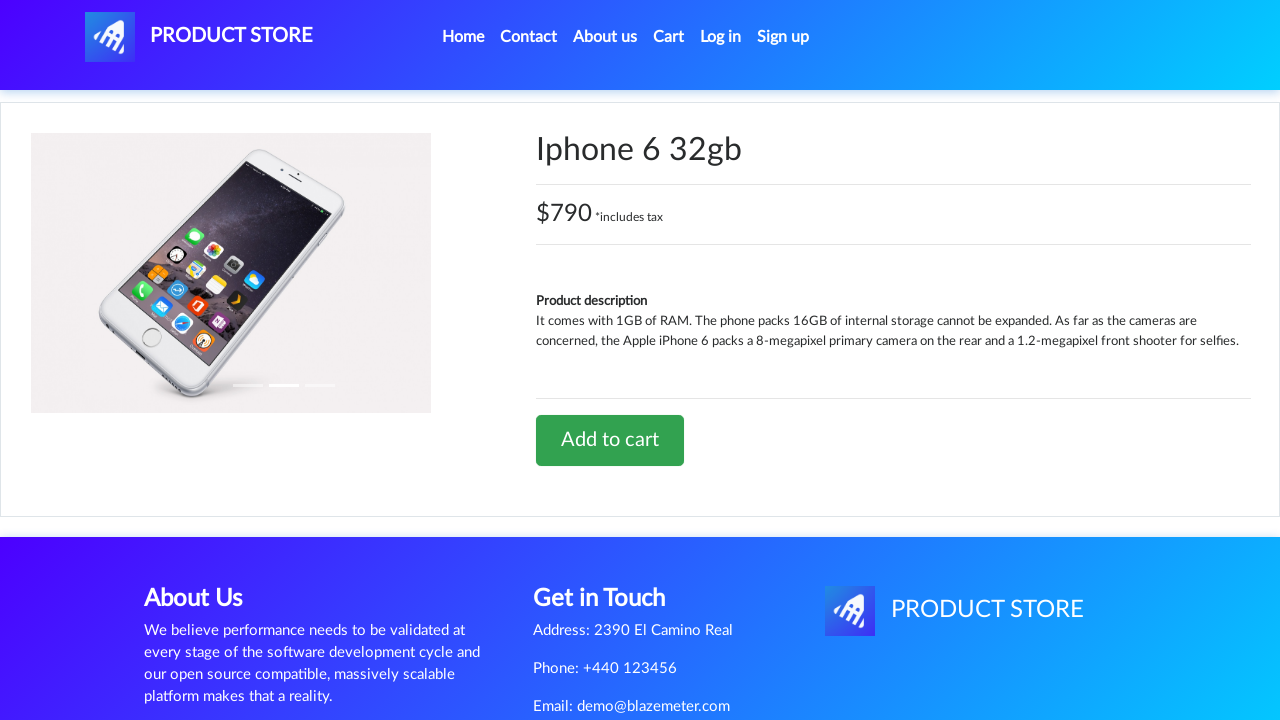

Waited 2 seconds for alert to appear
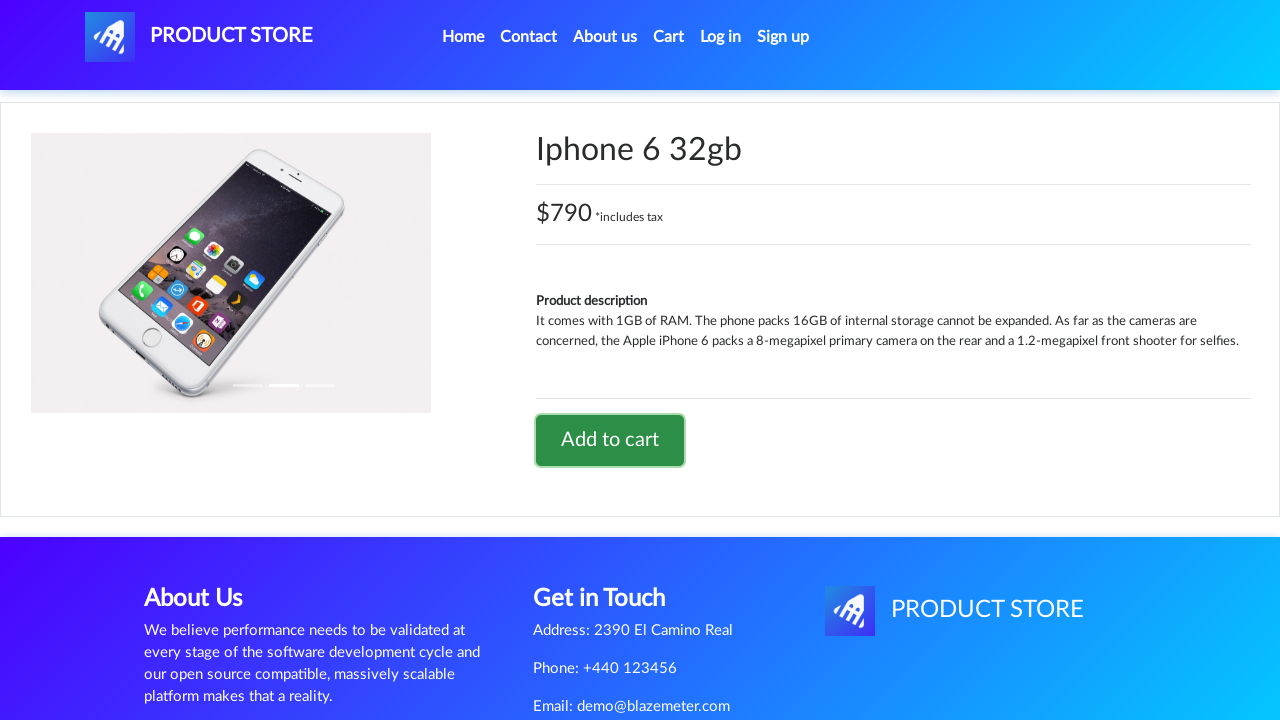

Set up alert handler to accept dialogs
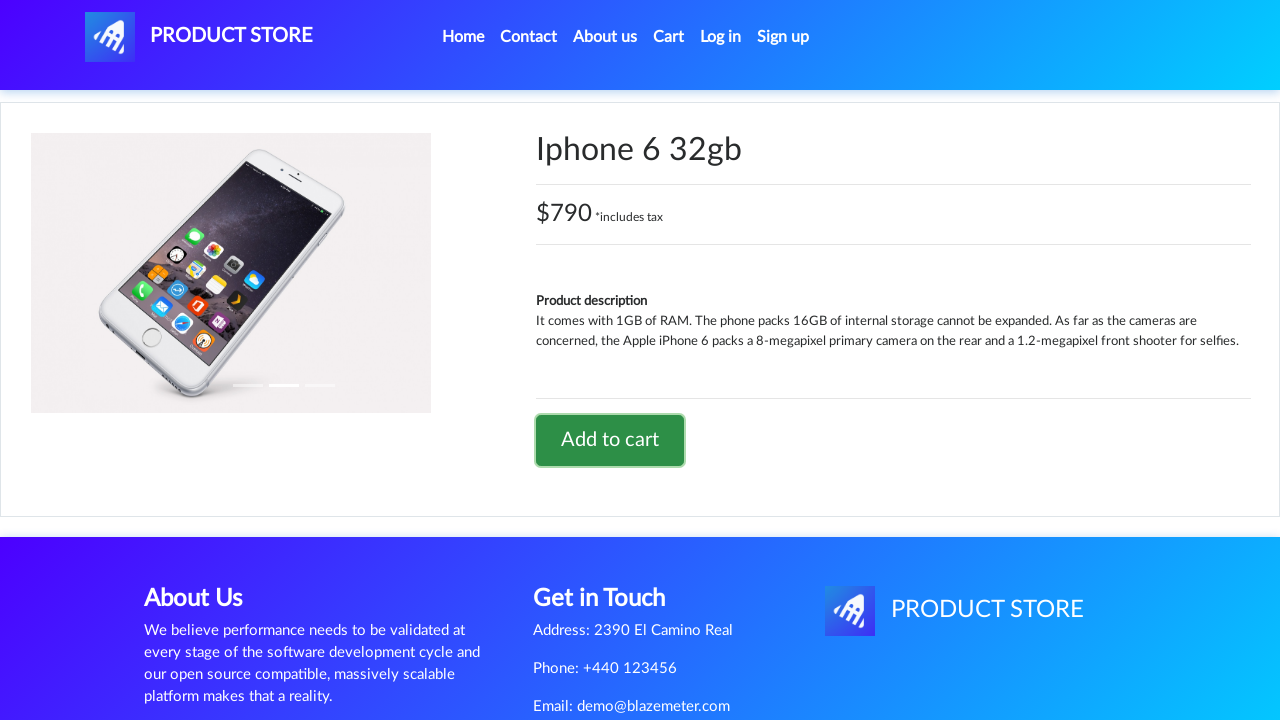

Re-clicked Add to cart to trigger alert confirmation at (610, 440) on xpath=//a[normalize-space()='Add to cart']
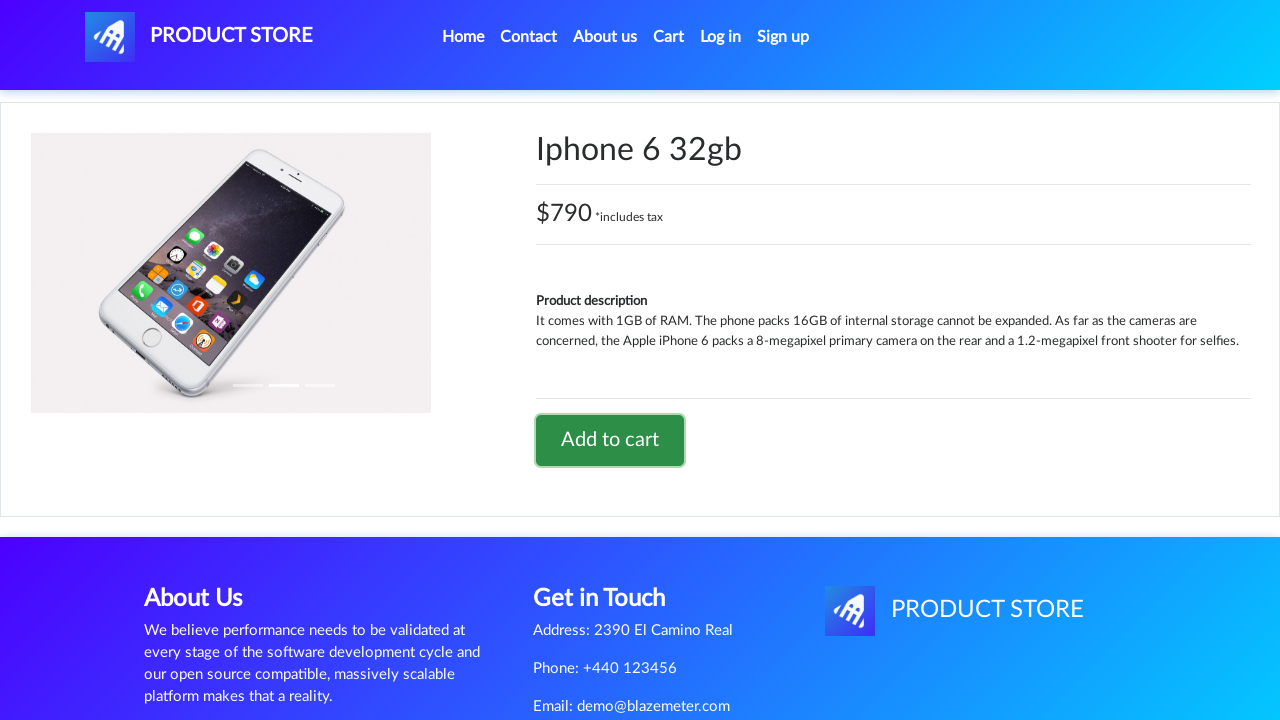

Waited 1 second after alert confirmation
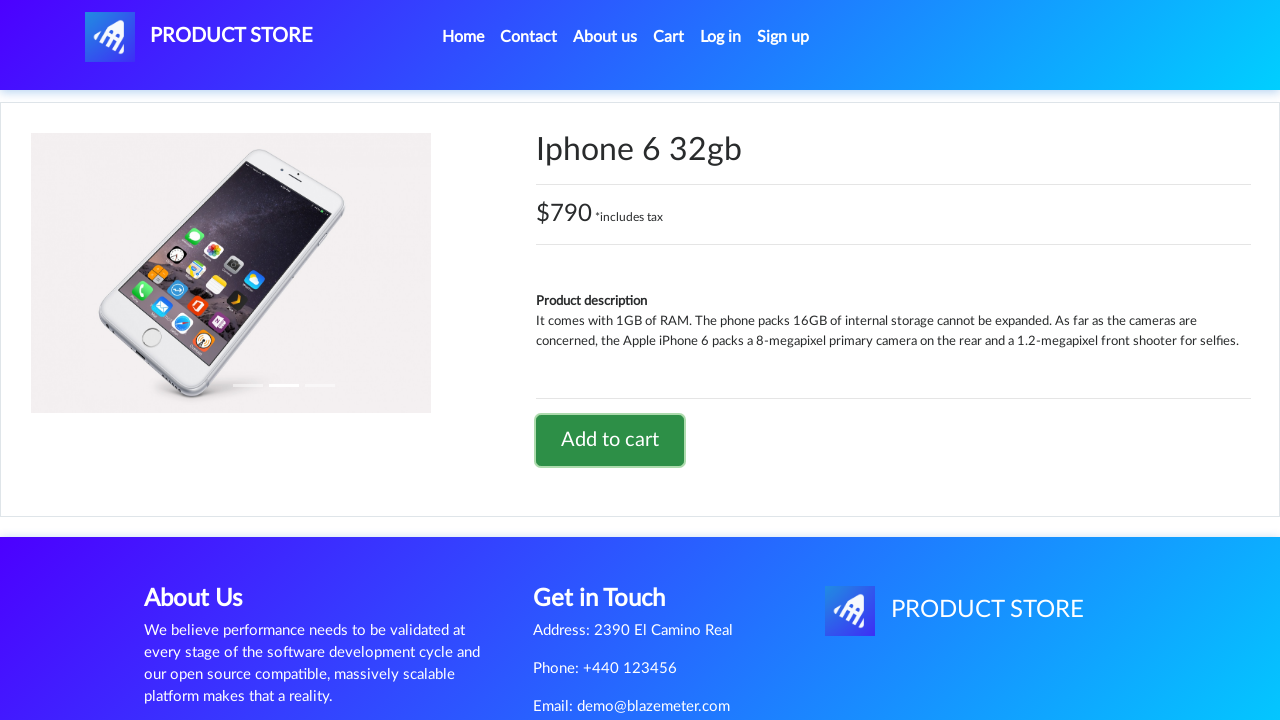

Clicked Home link to navigate back at (463, 37) on xpath=//li[@class='nav-item active']//a[@class='nav-link']
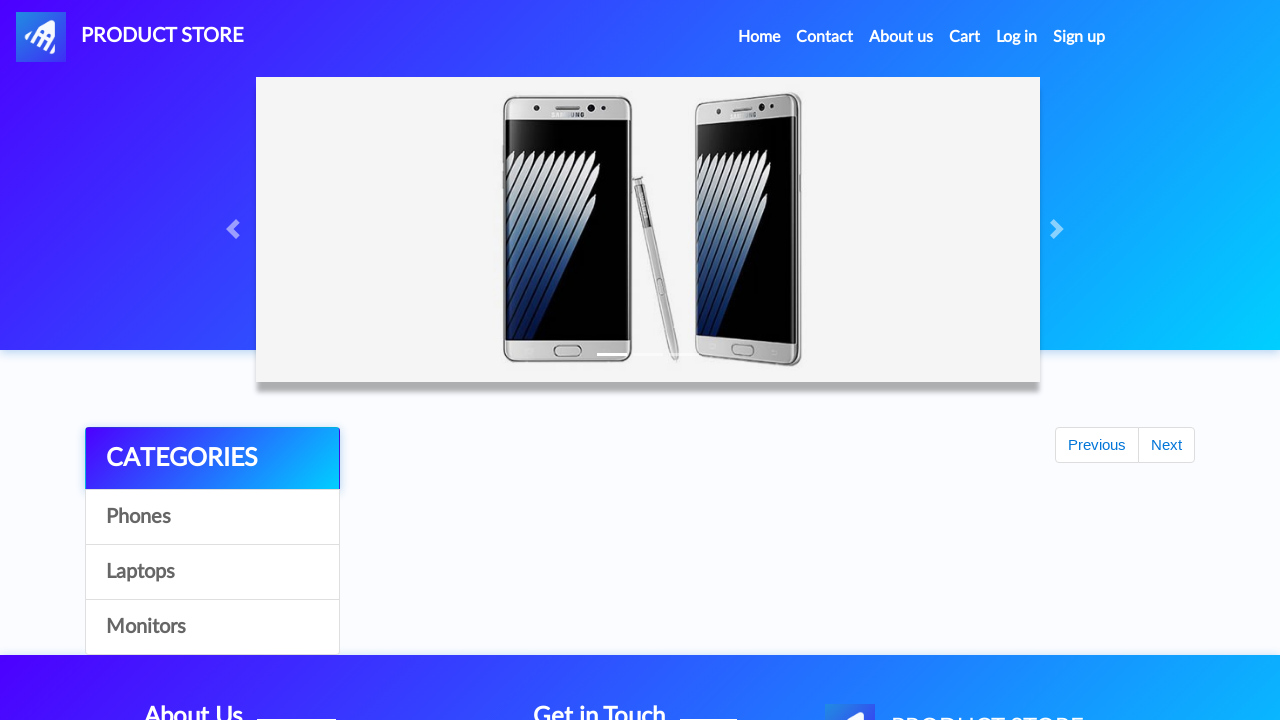

Clicked Laptops category at (212, 572) on xpath=//a[normalize-space()='Laptops']
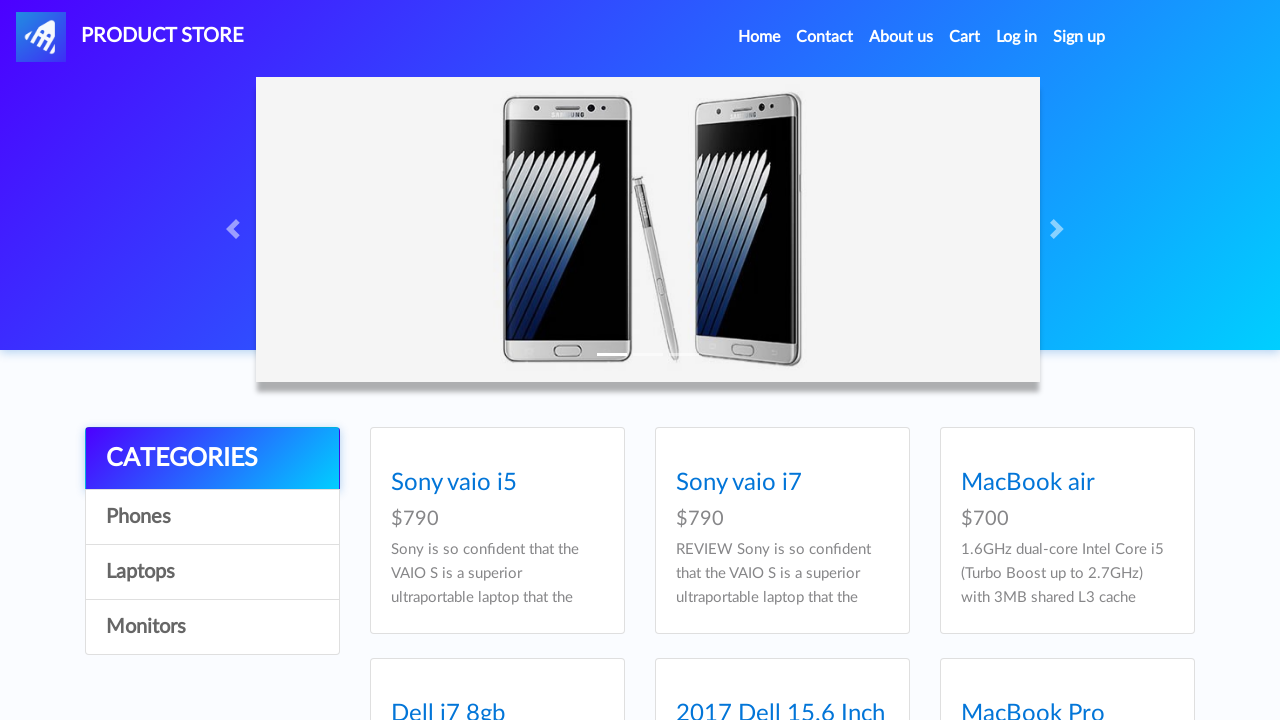

Waited for MacBook air product to load
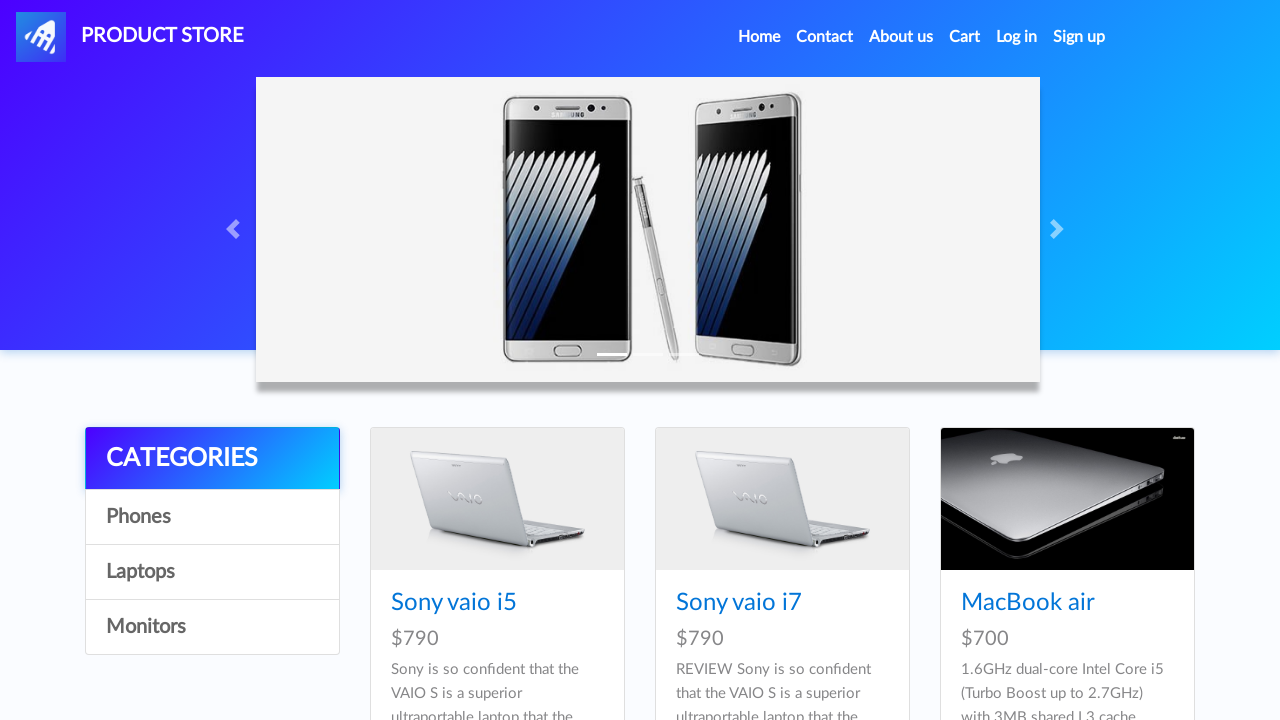

Clicked on MacBook air product at (1028, 603) on xpath=//a[normalize-space()='MacBook air']
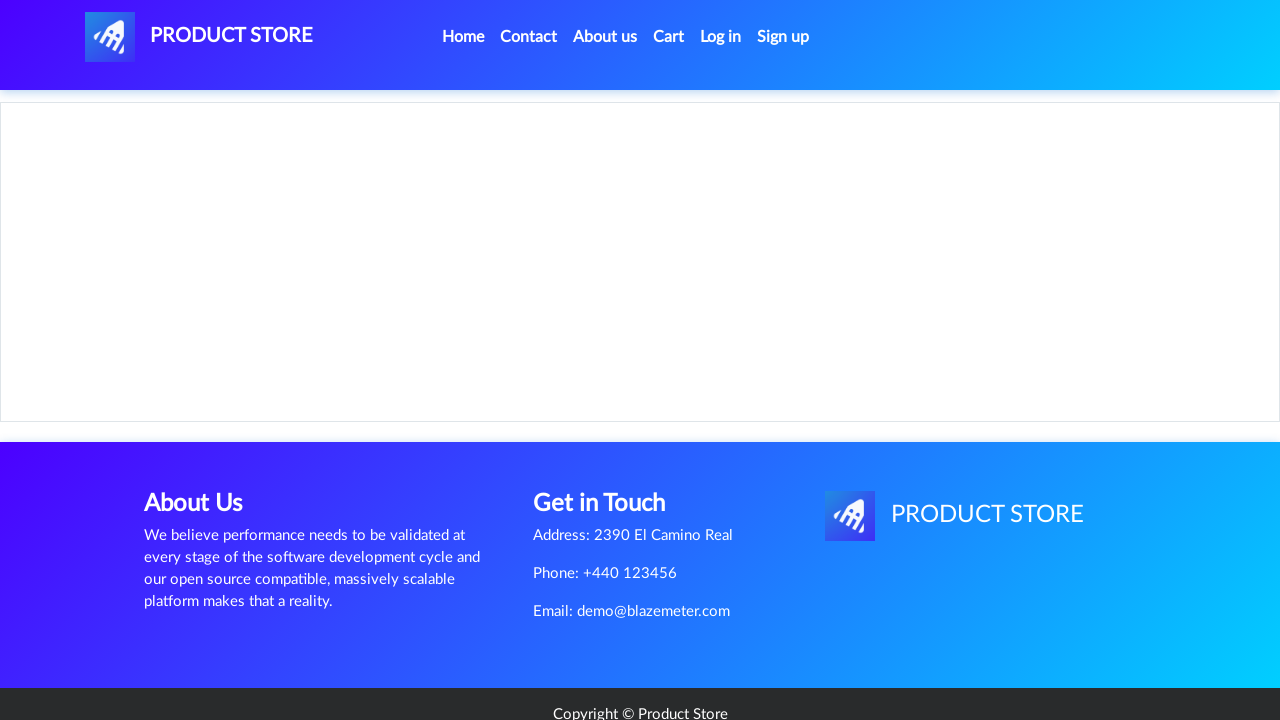

Clicked Add to cart button for MacBook air at (610, 440) on xpath=//a[normalize-space()='Add to cart']
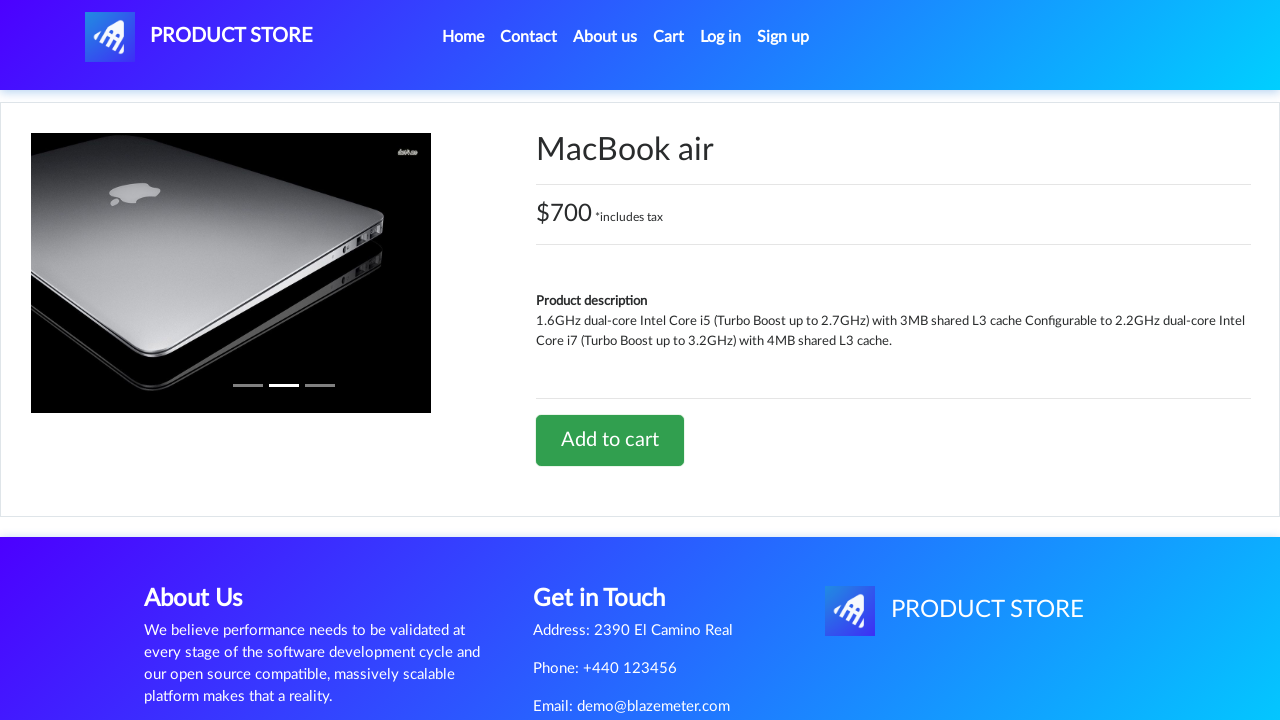

Waited 2 seconds for MacBook alert confirmation
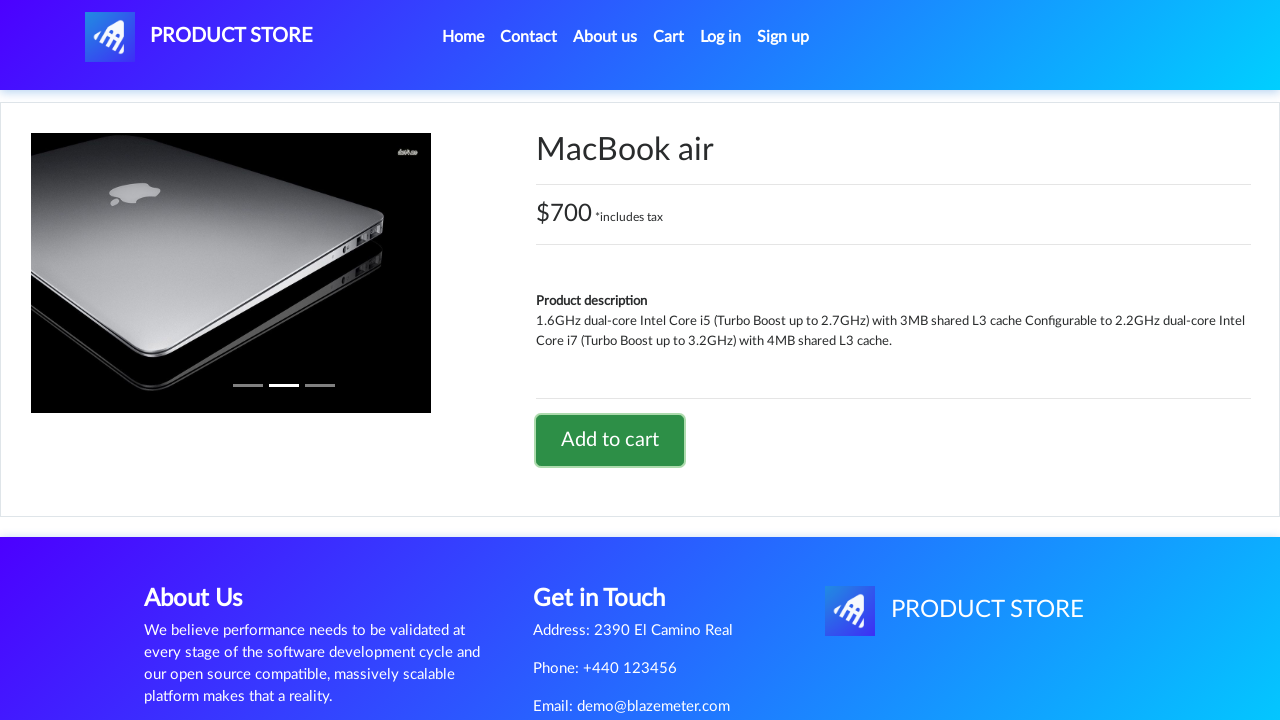

Clicked on Cart icon to view cart at (669, 37) on xpath=//a[@id='cartur']
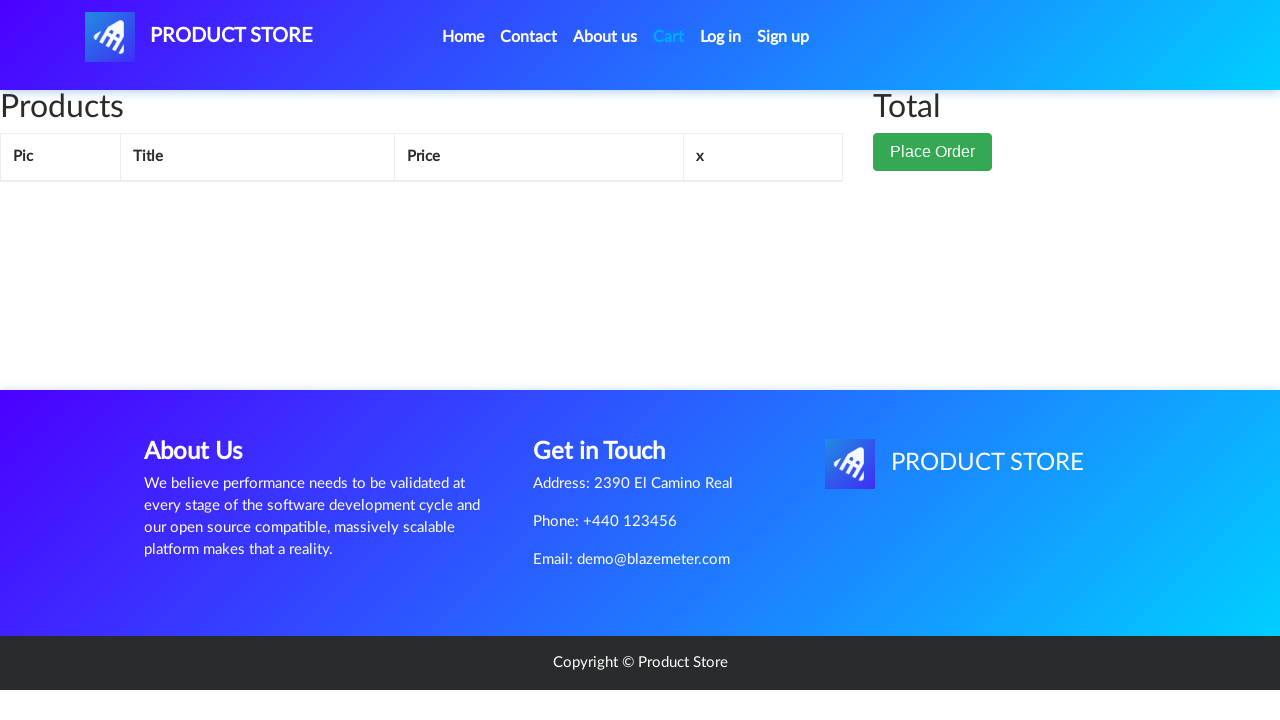

Waited for Place Order button to load
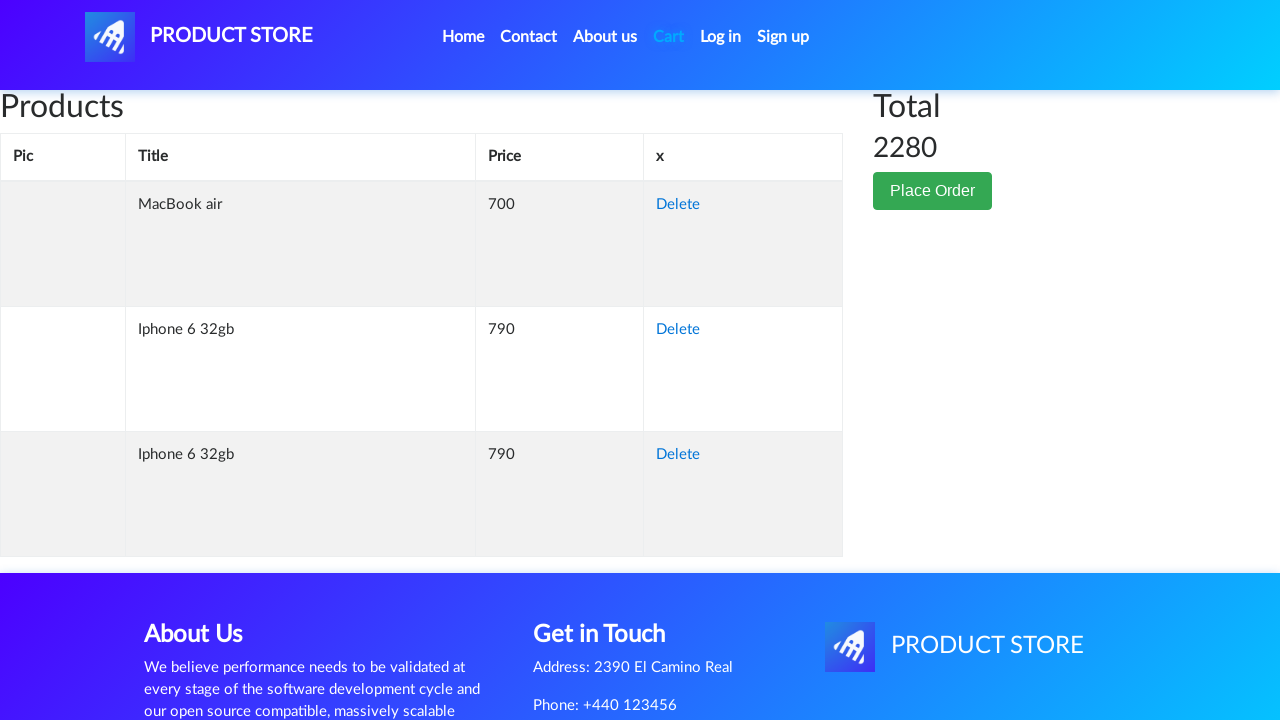

Clicked Place Order button at (933, 191) on xpath=//button[normalize-space()='Place Order']
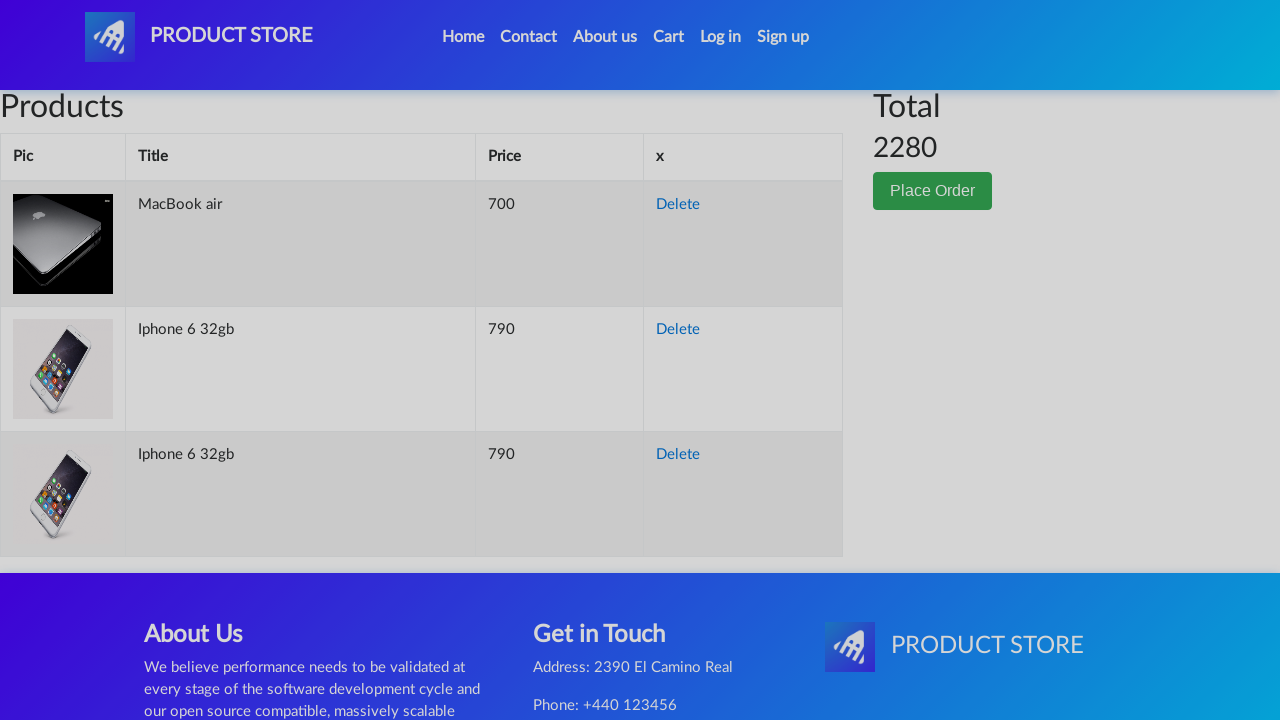

Waited for order form to load
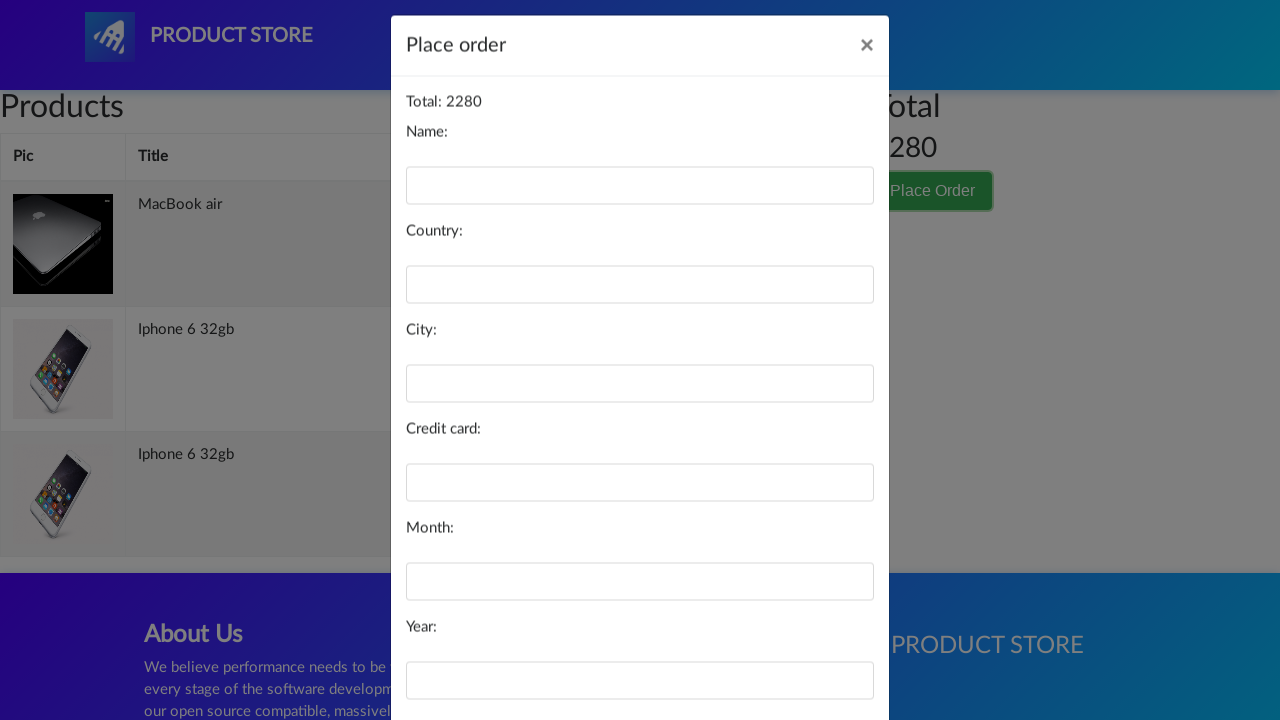

Filled in name field with 'Batman' on //input[@id='name']
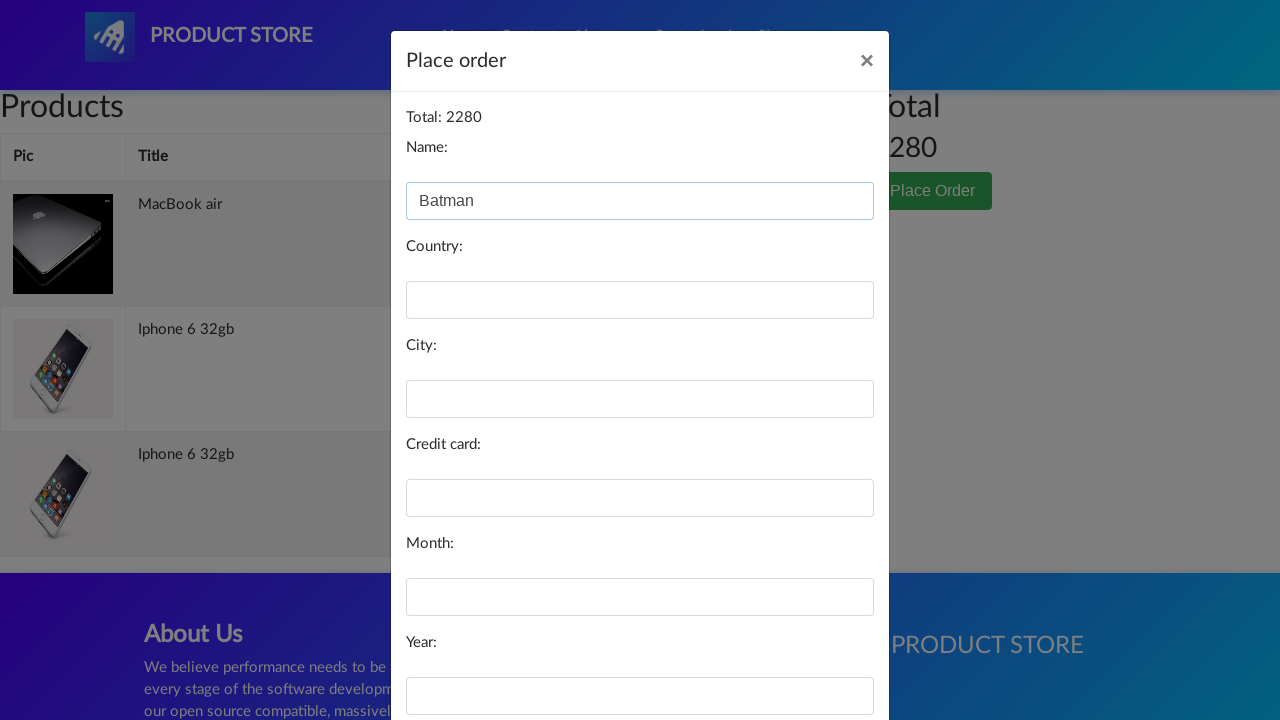

Filled in country field with 'Dark world' on //input[@id='country']
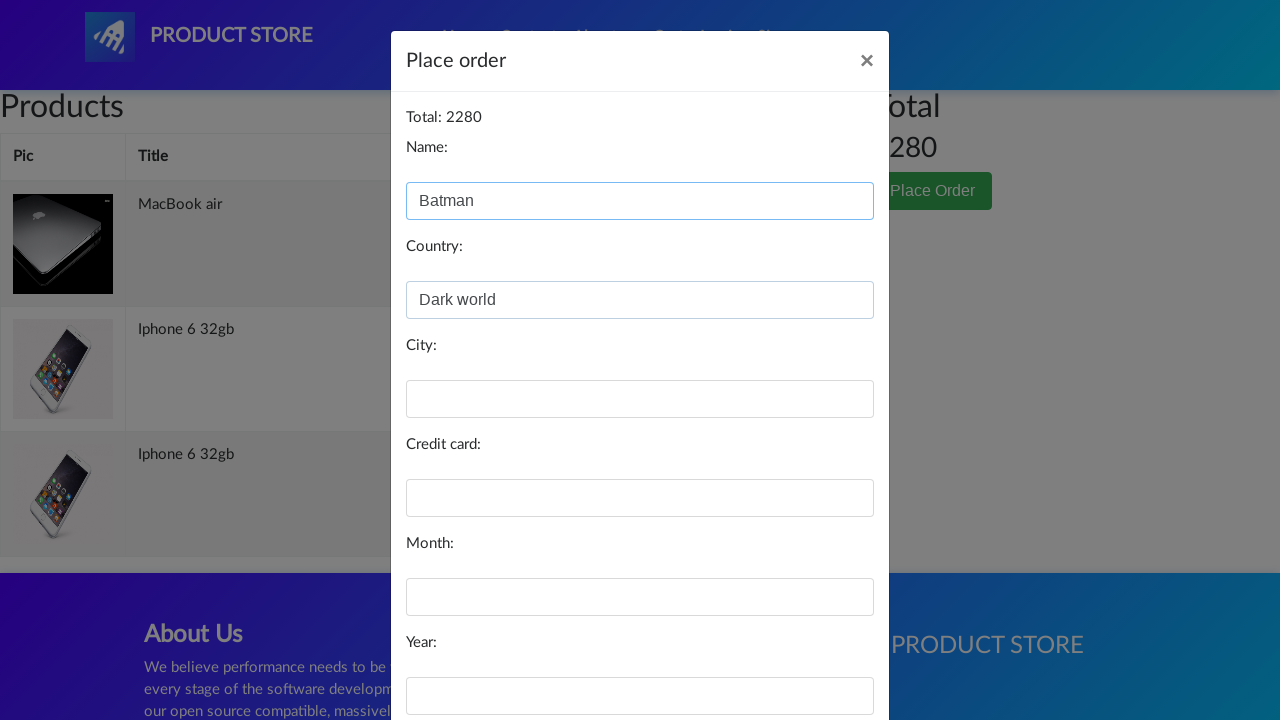

Filled in city field with 'Dark Knight' on //input[@id='city']
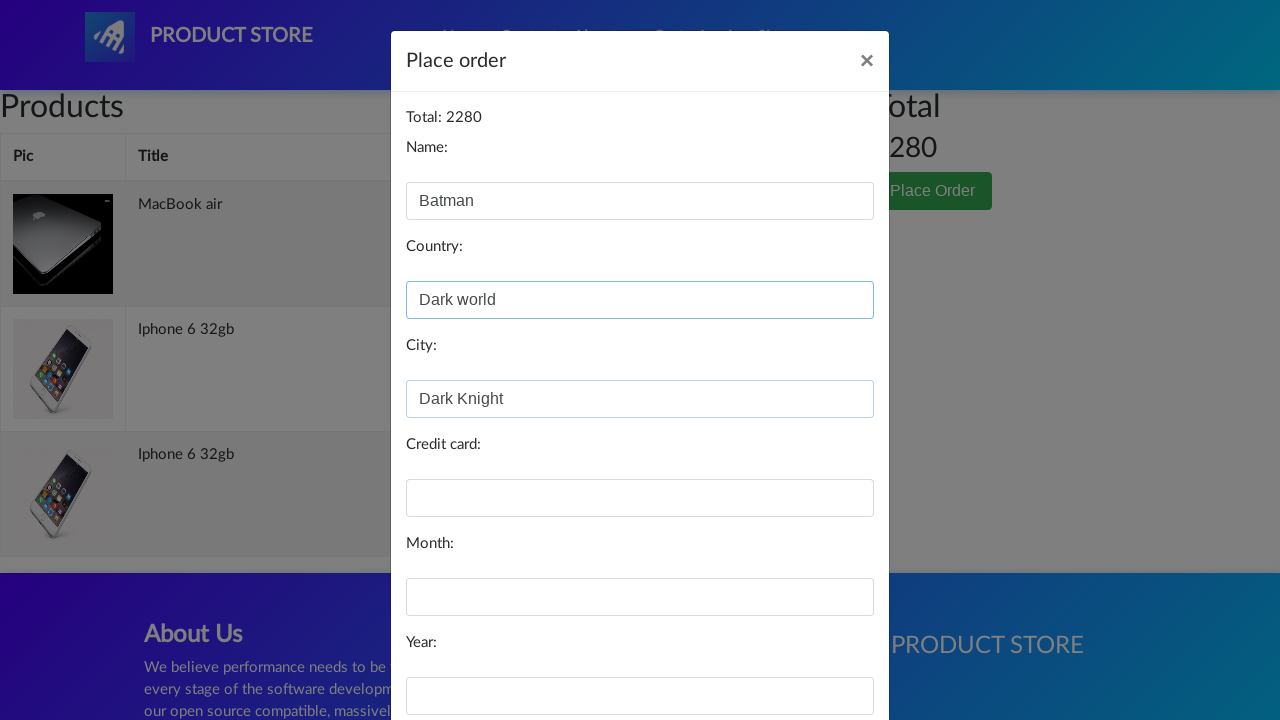

Filled in credit card field with payment details on //input[@id='card']
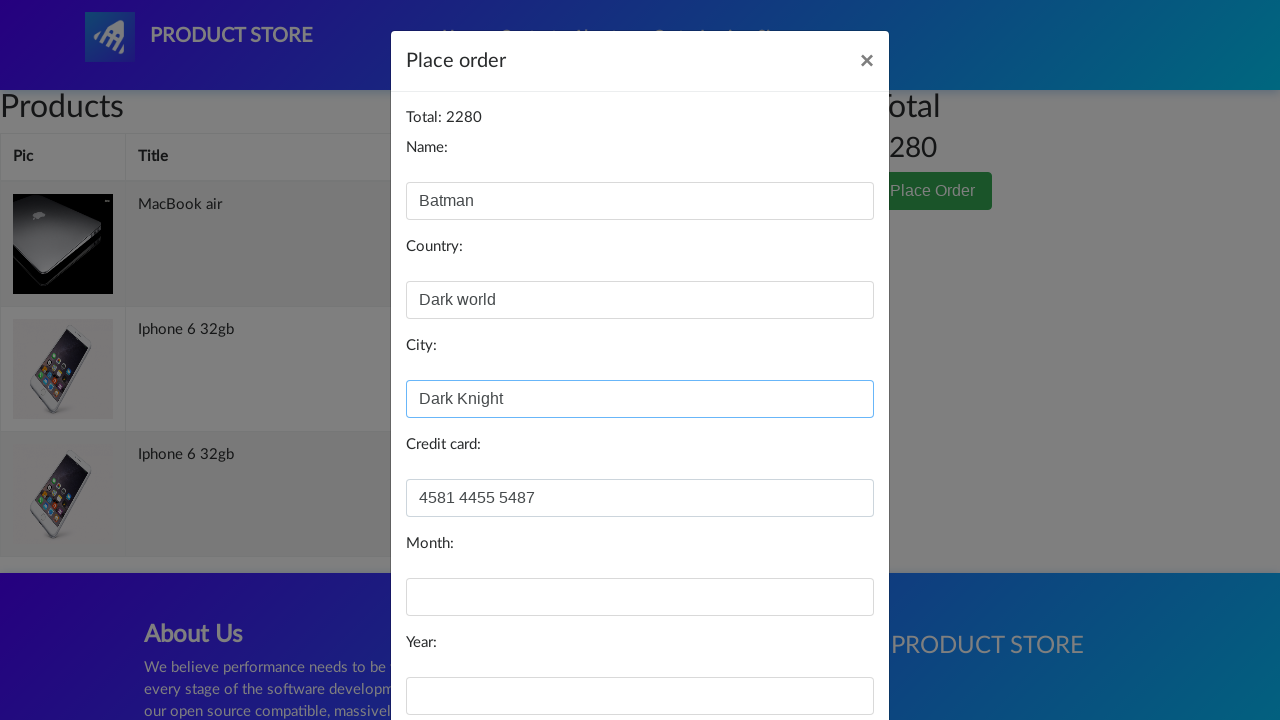

Filled in expiration month field with 'August' on //input[@id='month']
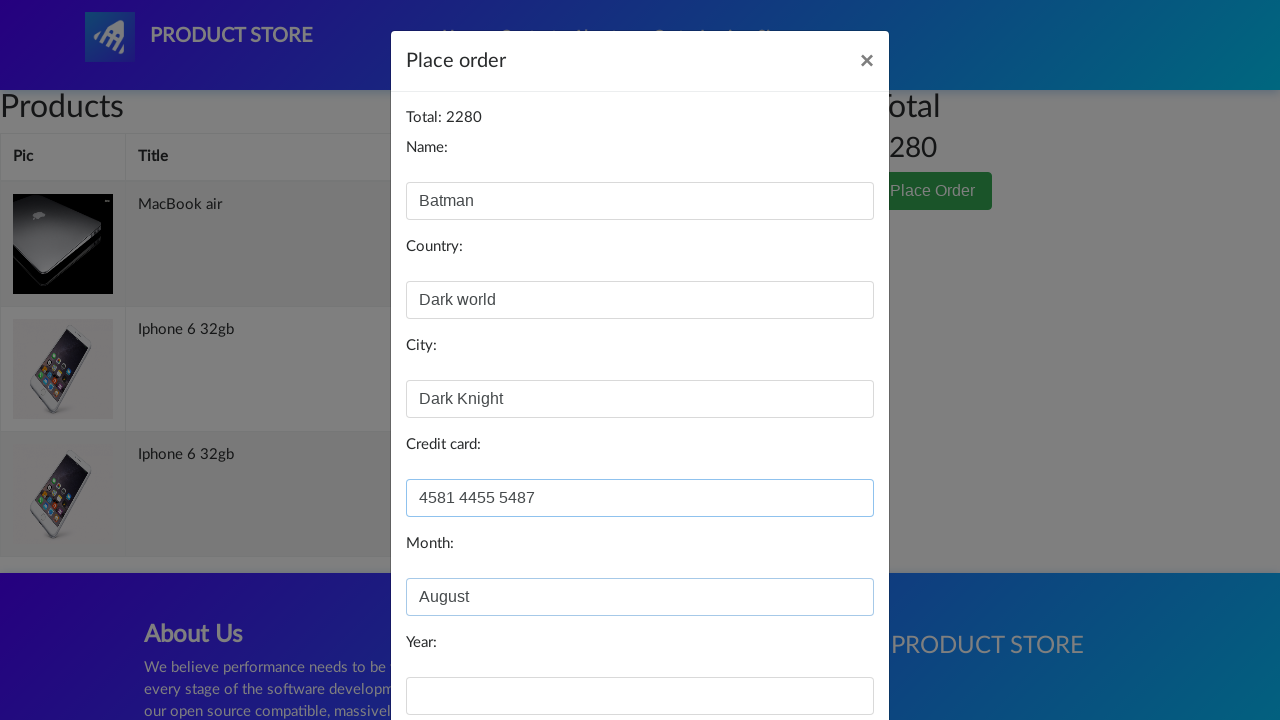

Filled in expiration year field with '2025' on //input[@id='year']
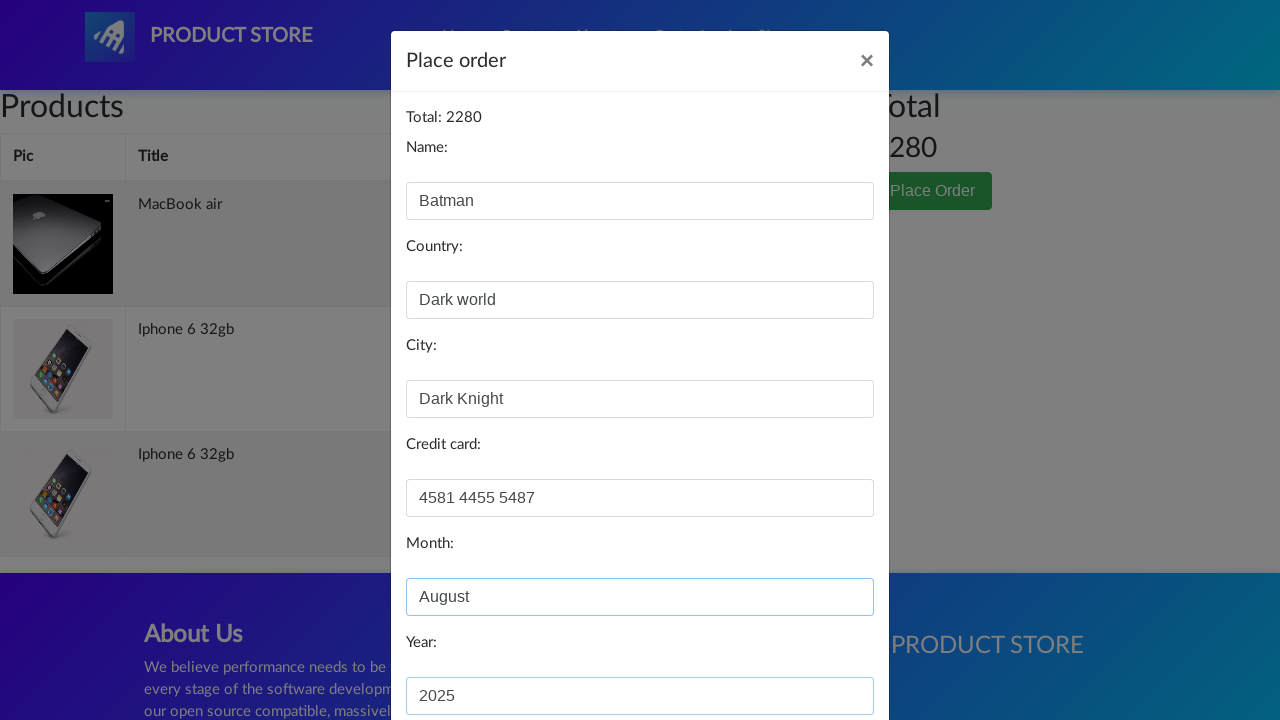

Clicked Purchase button to complete the order at (823, 655) on xpath=//button[normalize-space()='Purchase']
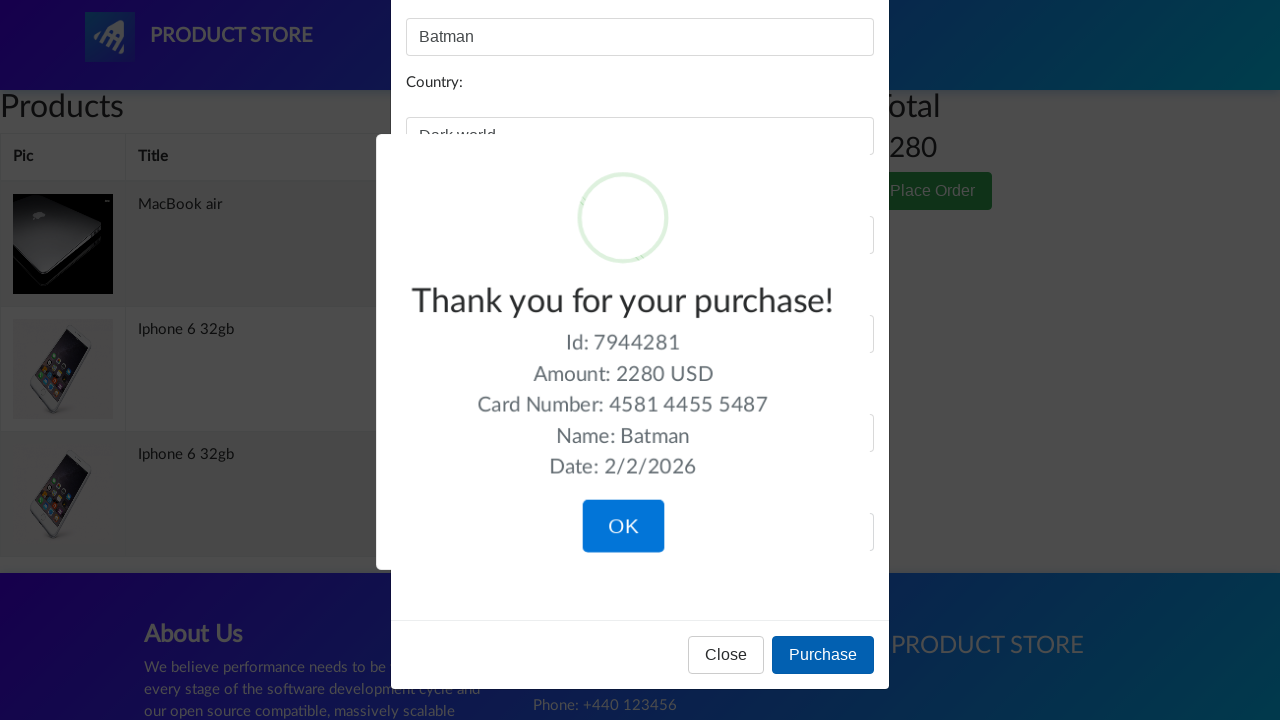

Waited for order confirmation dialog
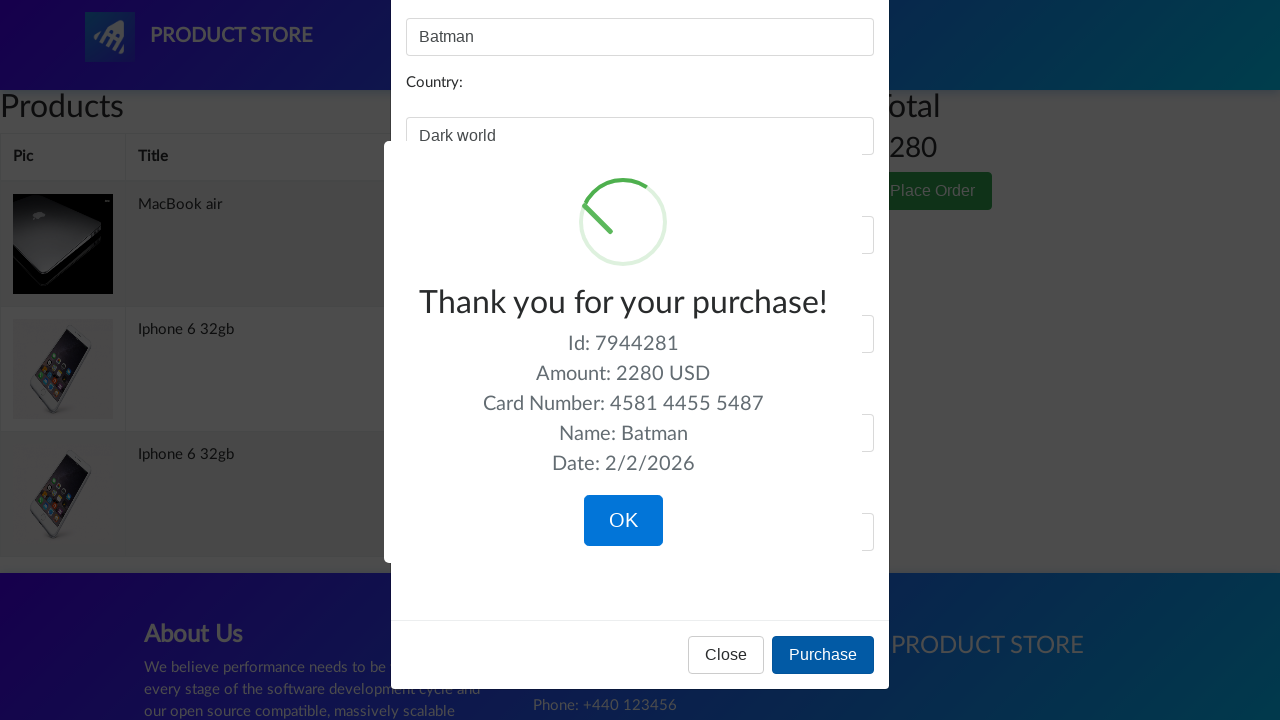

Clicked OK to confirm successful purchase at (623, 521) on xpath=//button[normalize-space()='OK']
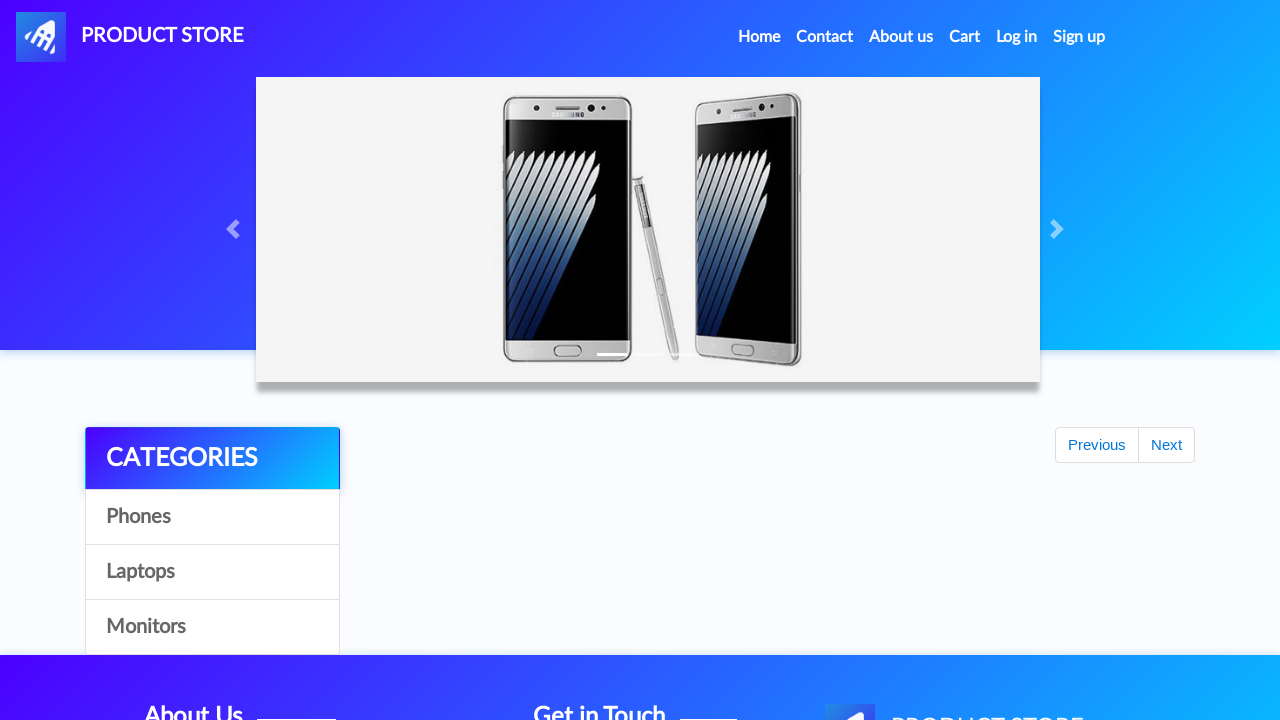

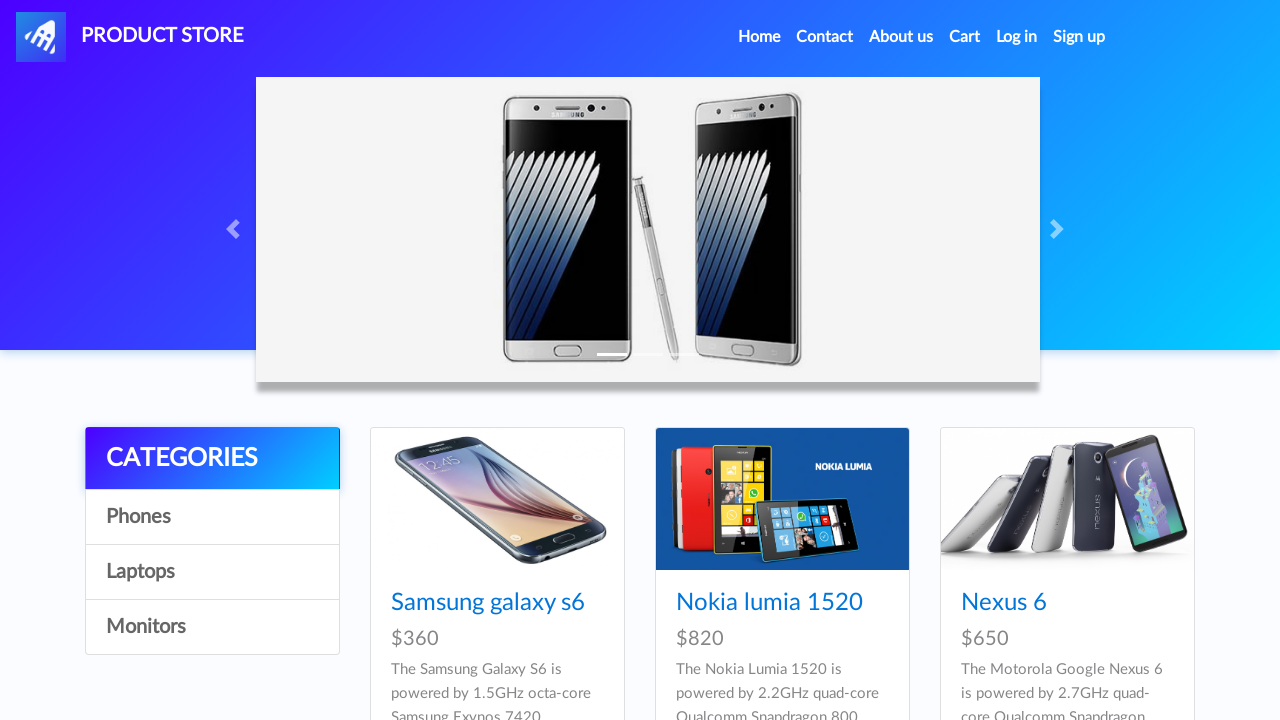